Tests auto-suggest dropdown functionality by typing a partial search term and selecting a matching option from the suggestions list

Starting URL: https://rahulshettyacademy.com/dropdownsPractise/

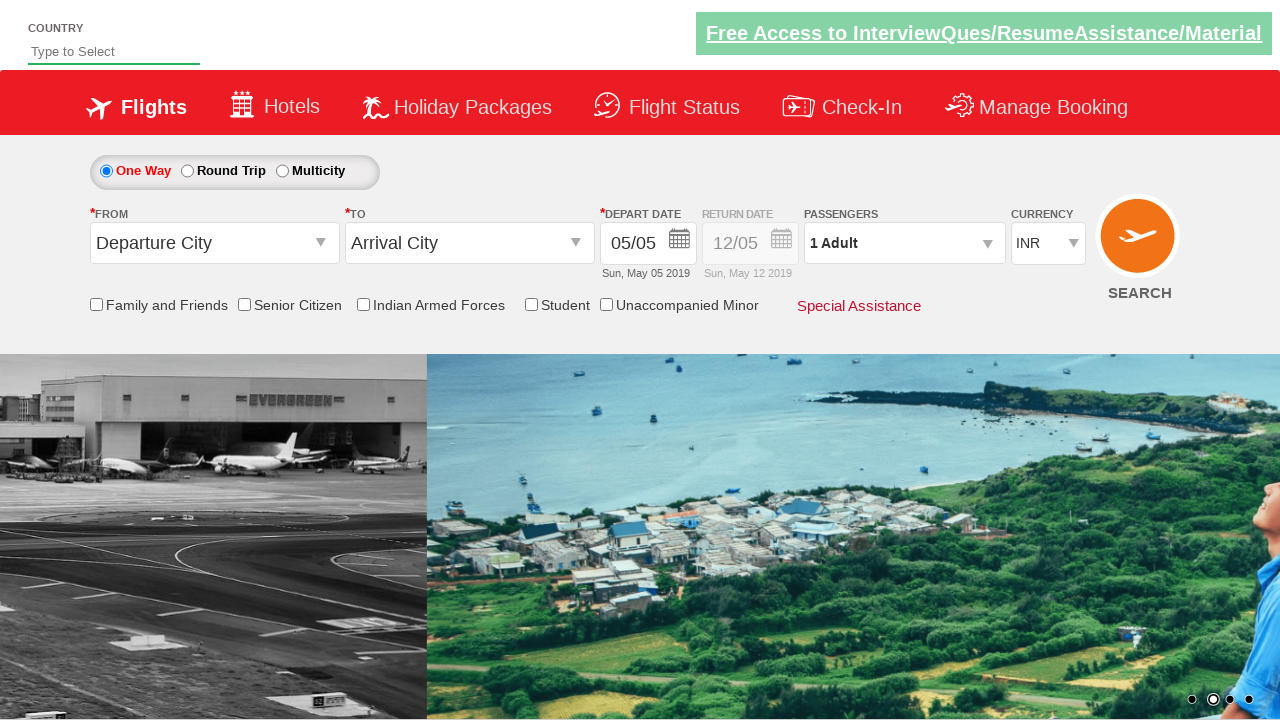

Filled auto-suggest field with partial text 'ind' on #autosuggest
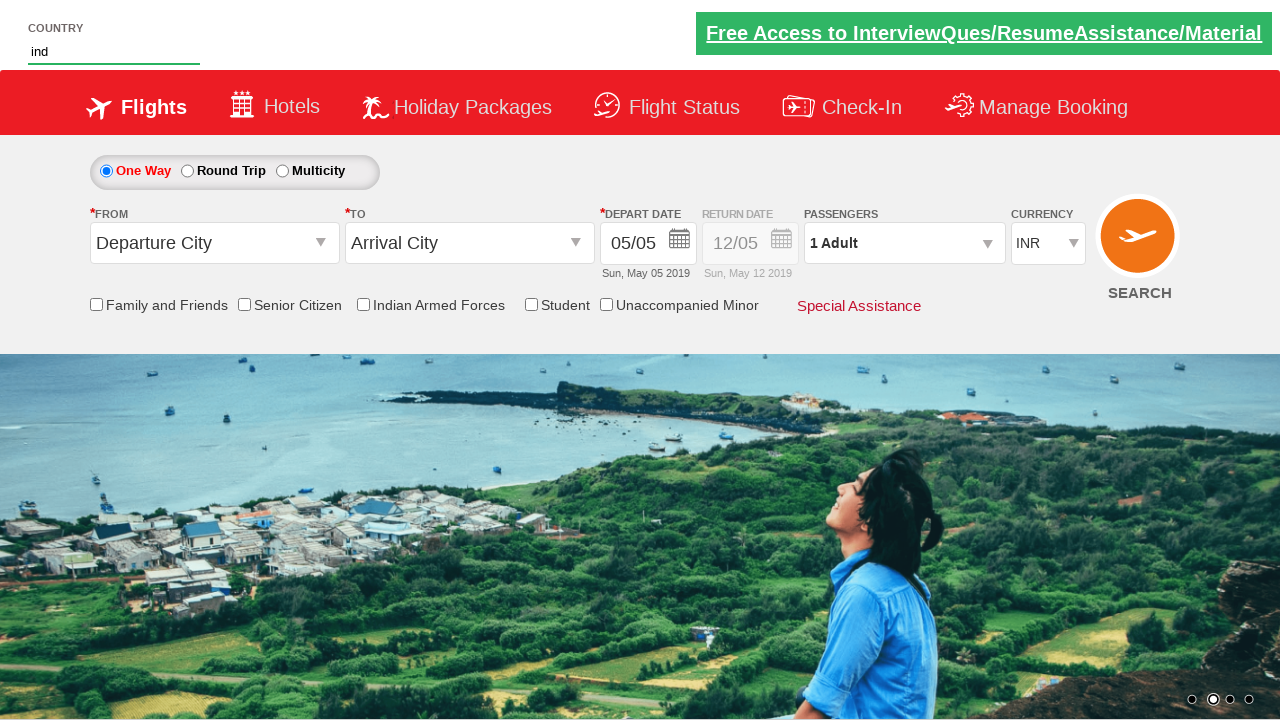

Waited for auto-suggest dropdown suggestions to appear
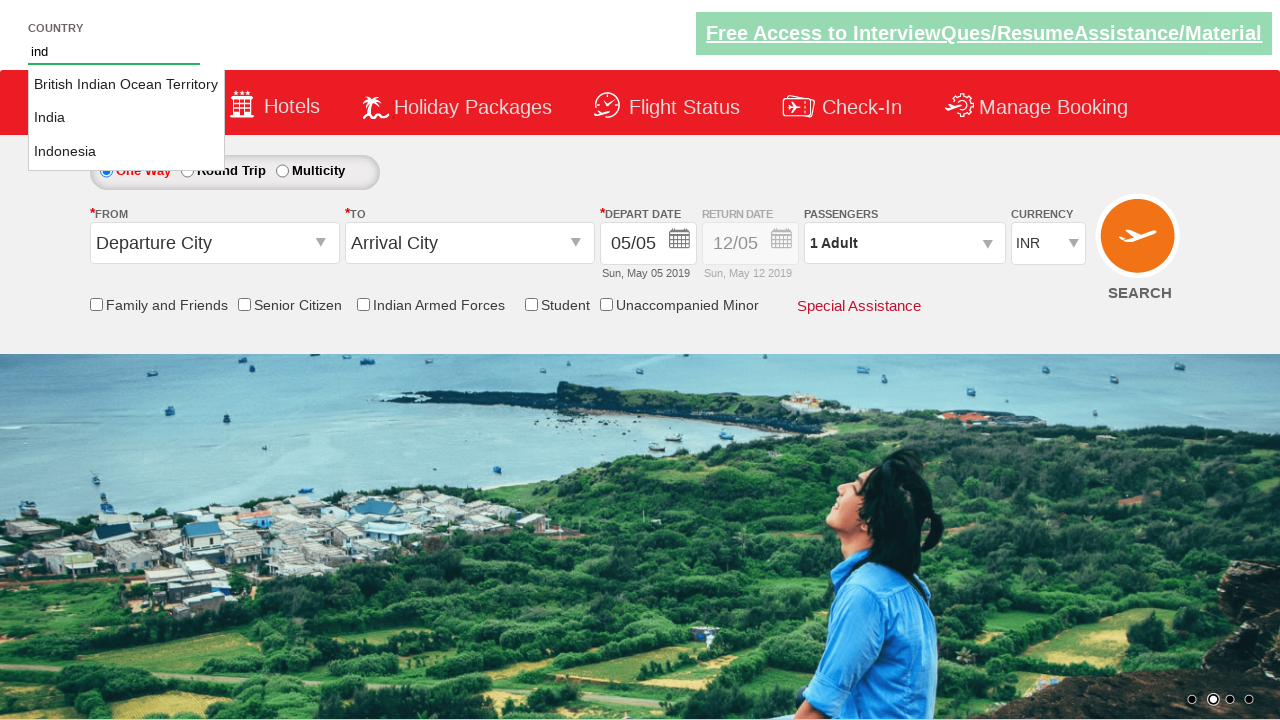

Clicked on 'India' option from the suggestions dropdown at (126, 118) on li.ui-menu-item a:text-is('India')
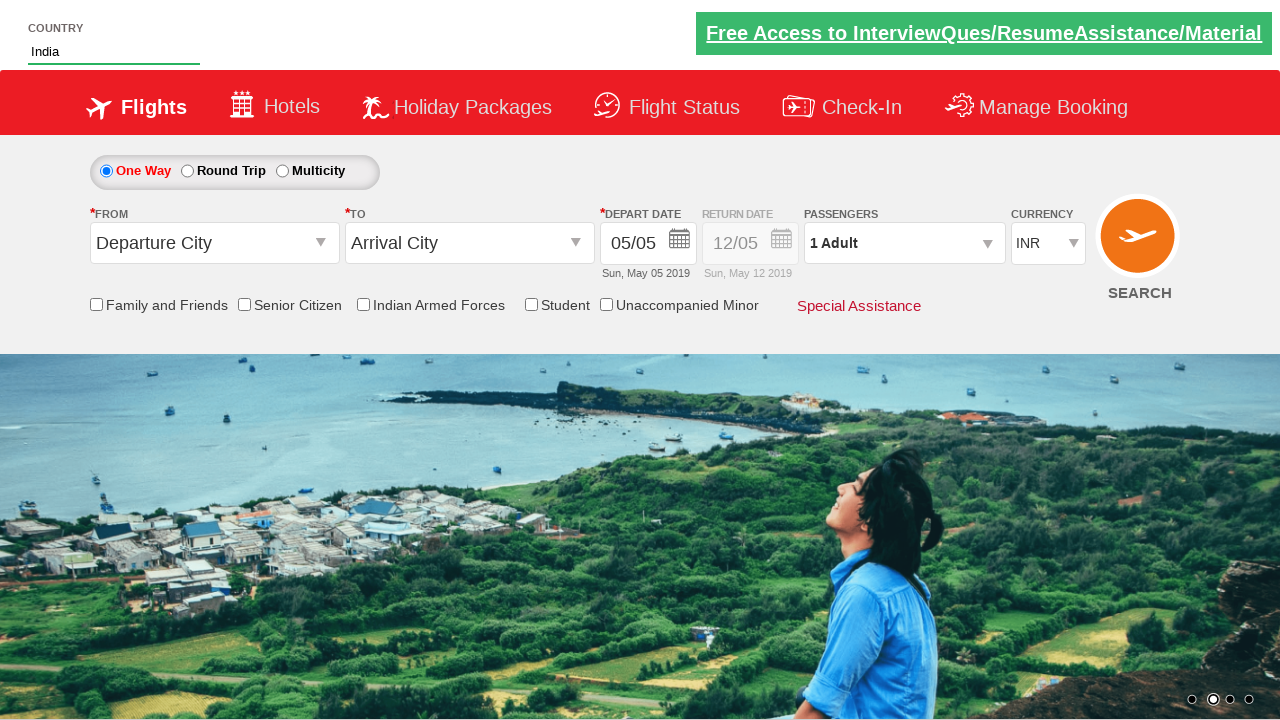

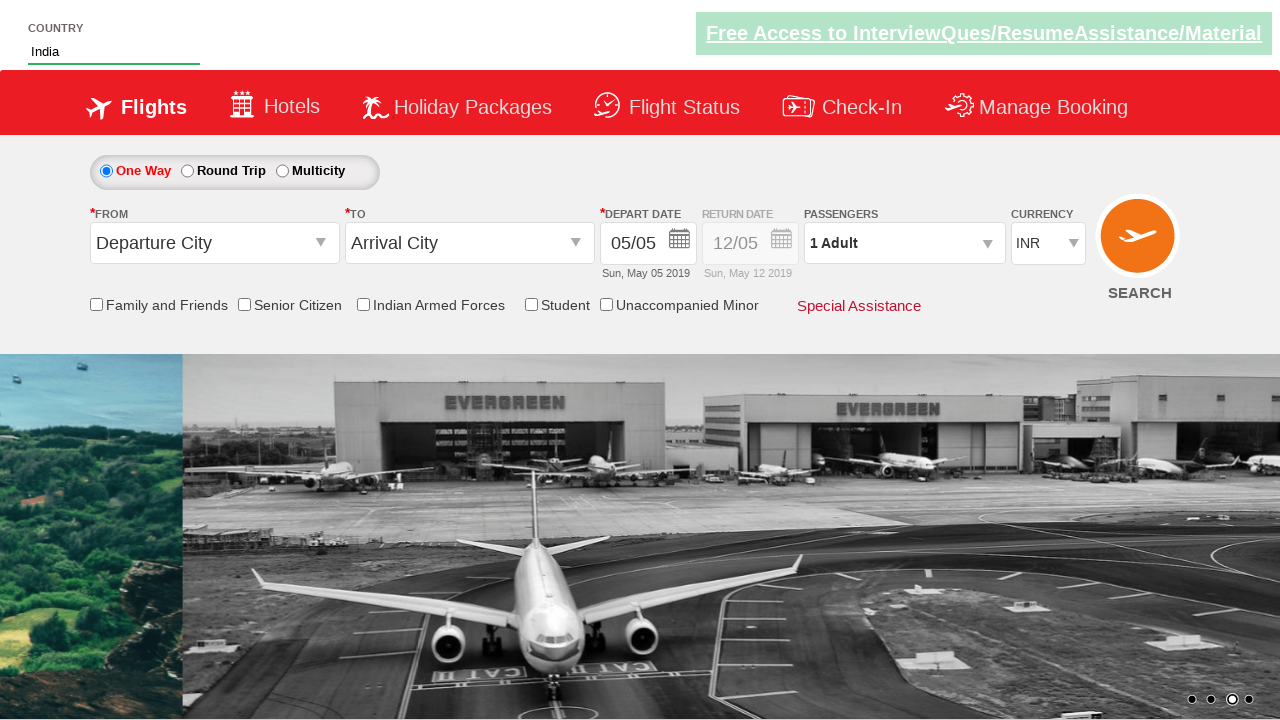